Tests the gender radio button selection by clicking on the male option.

Starting URL: https://app.cloudqa.io/home/AutomationPracticeForm

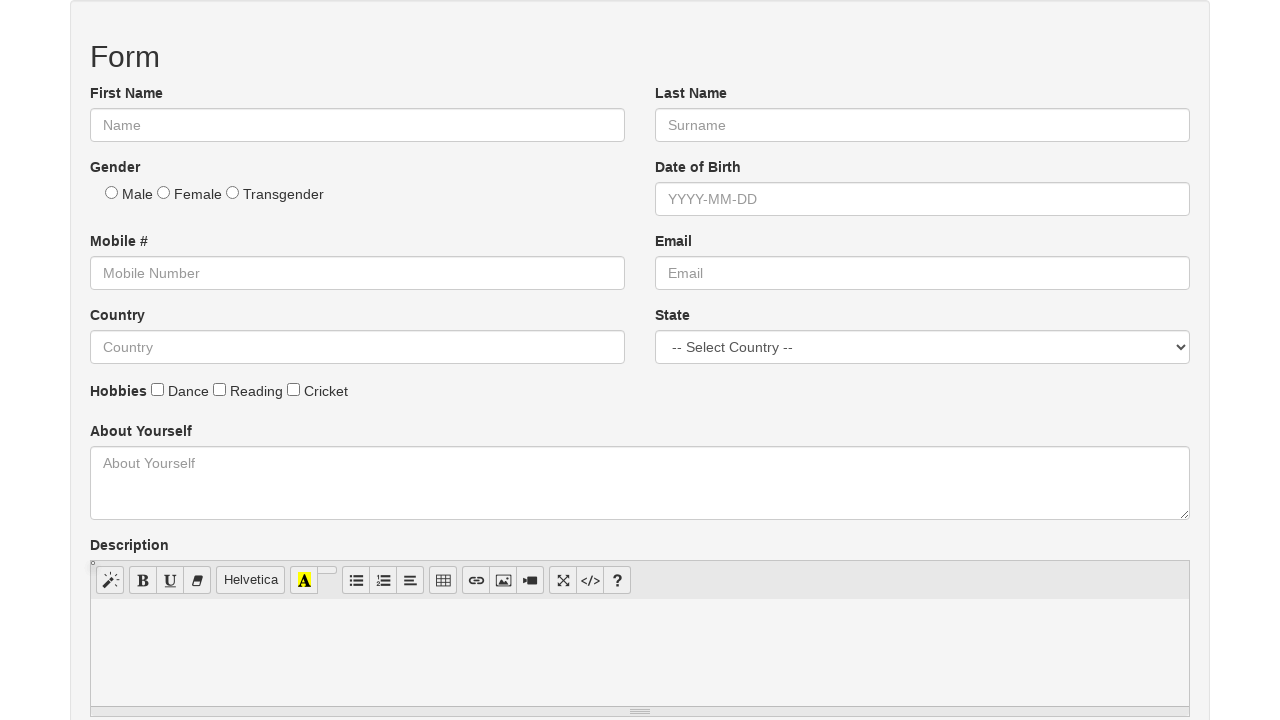

Navigated to Automation Practice Form
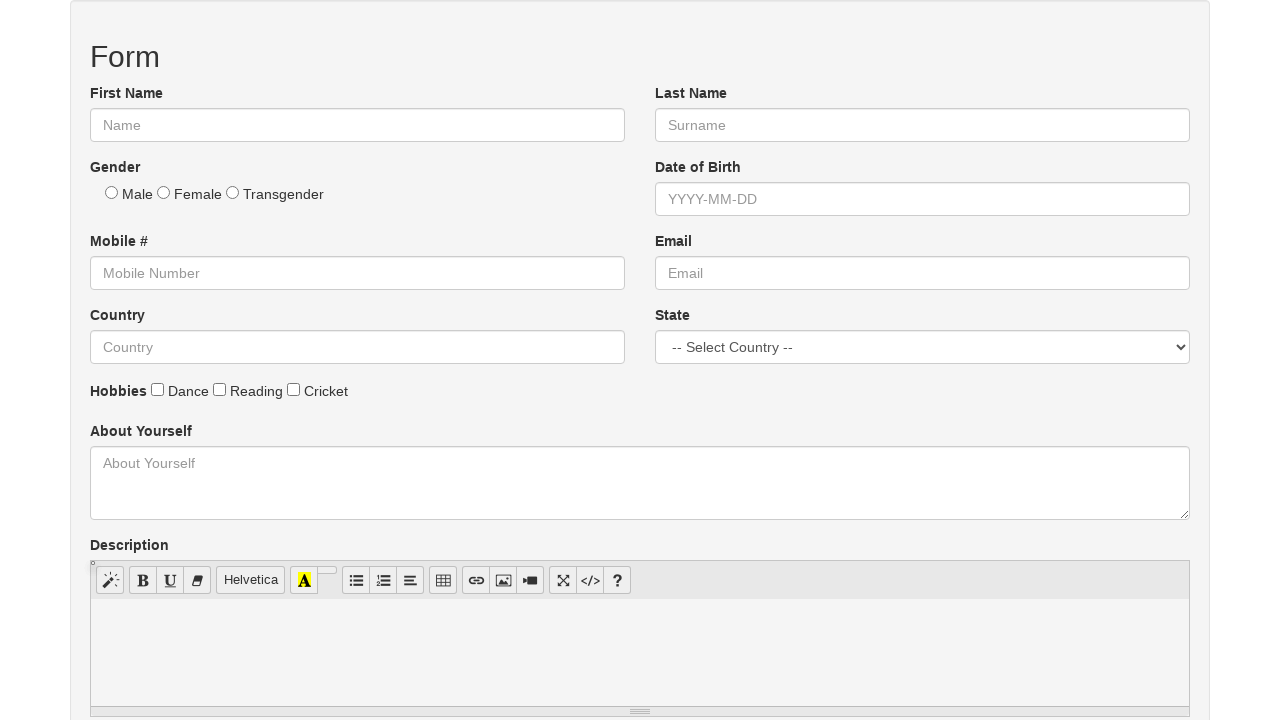

Clicked male gender radio button at (112, 192) on input[type='radio'][name='gender'][value='Male']
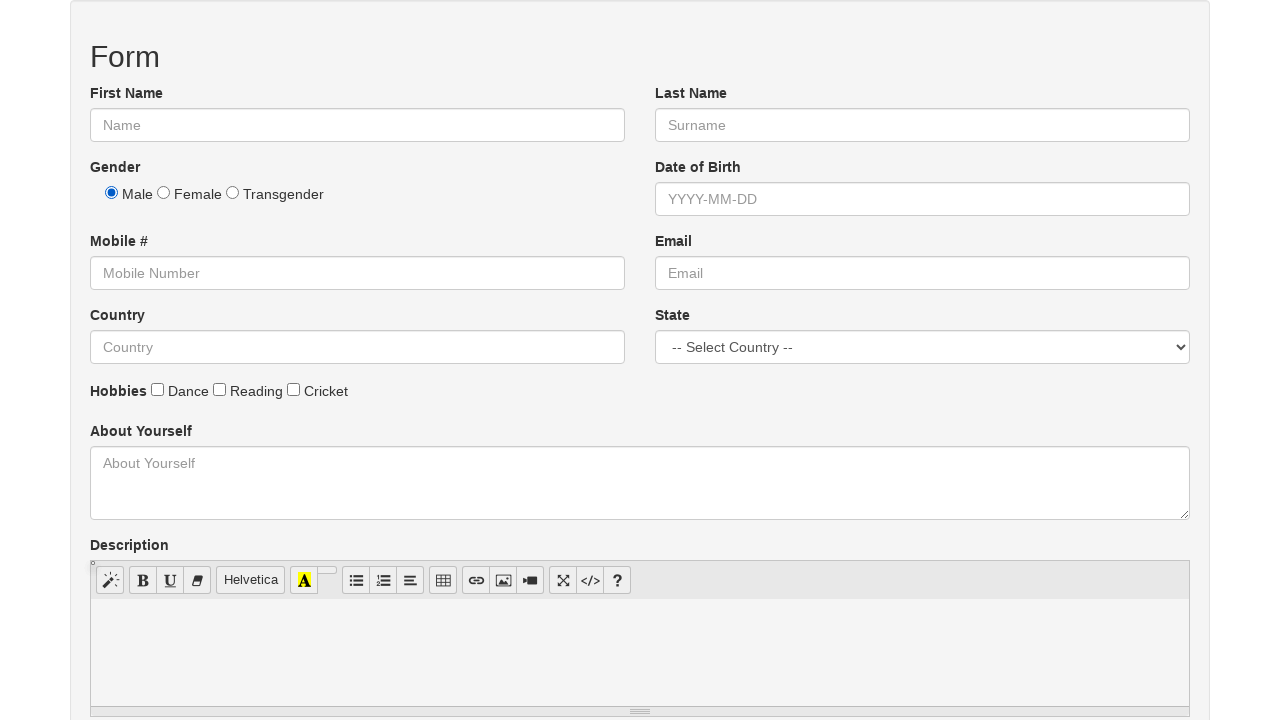

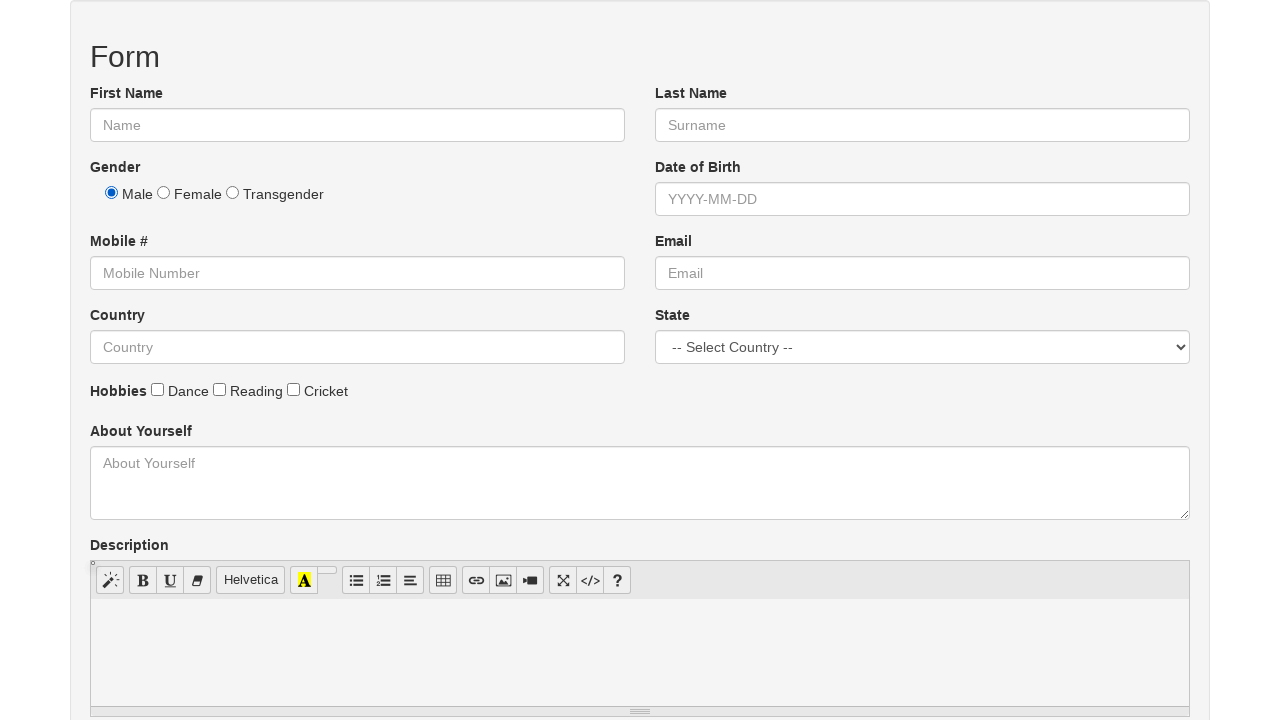